Tests blocking coupon activation via route interception, adding product to cart, navigating to cart, and attempting to apply a promo code that gets blocked

Starting URL: https://pizzeria.skillbox.cc/product/%d0%bf%d0%b8%d1%86%d1%86%d0%b0-4-%d0%b2-1/

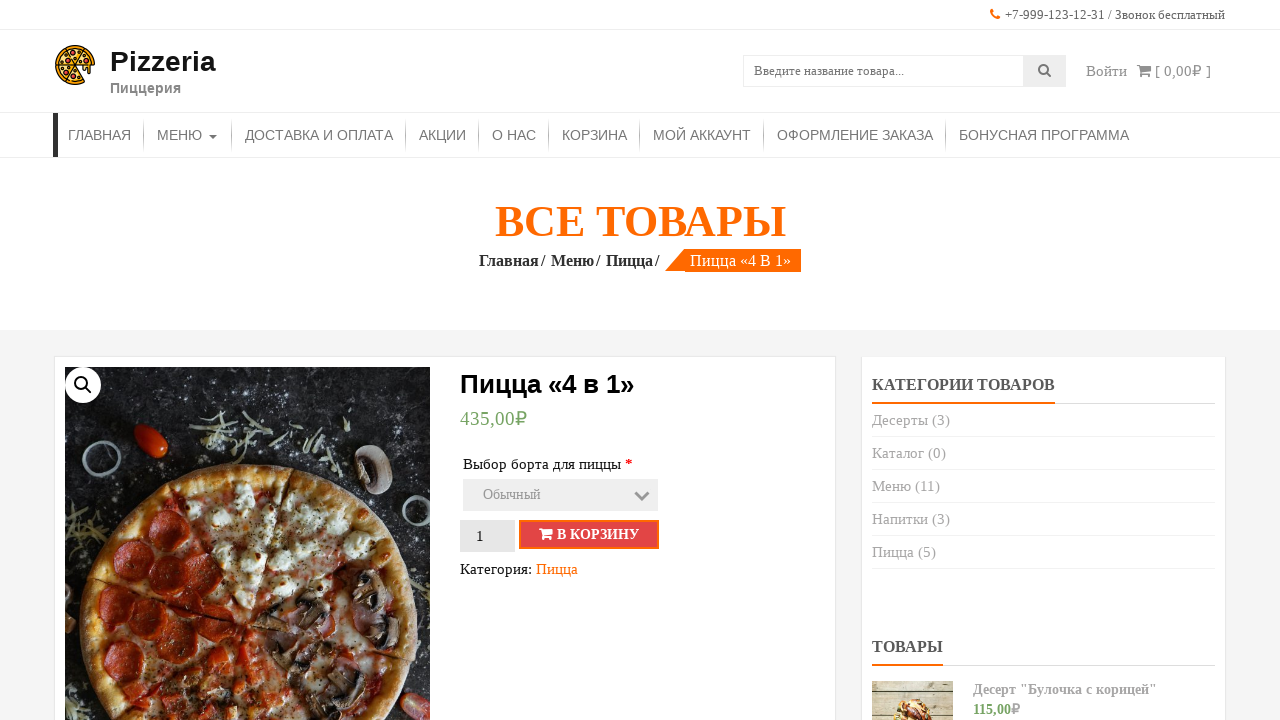

Set up route interception to block coupon activation endpoint
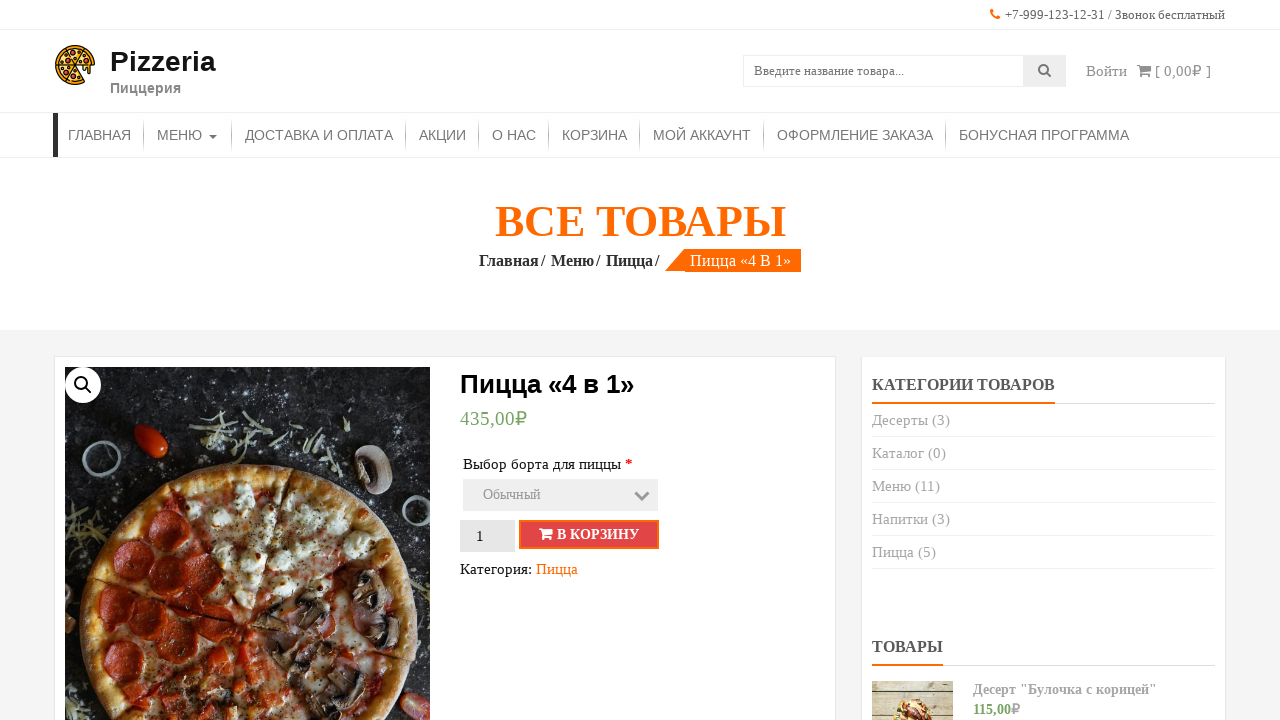

Clicked add to cart button for pizza product at (589, 535) on xpath=//button[@name="add-to-cart"]
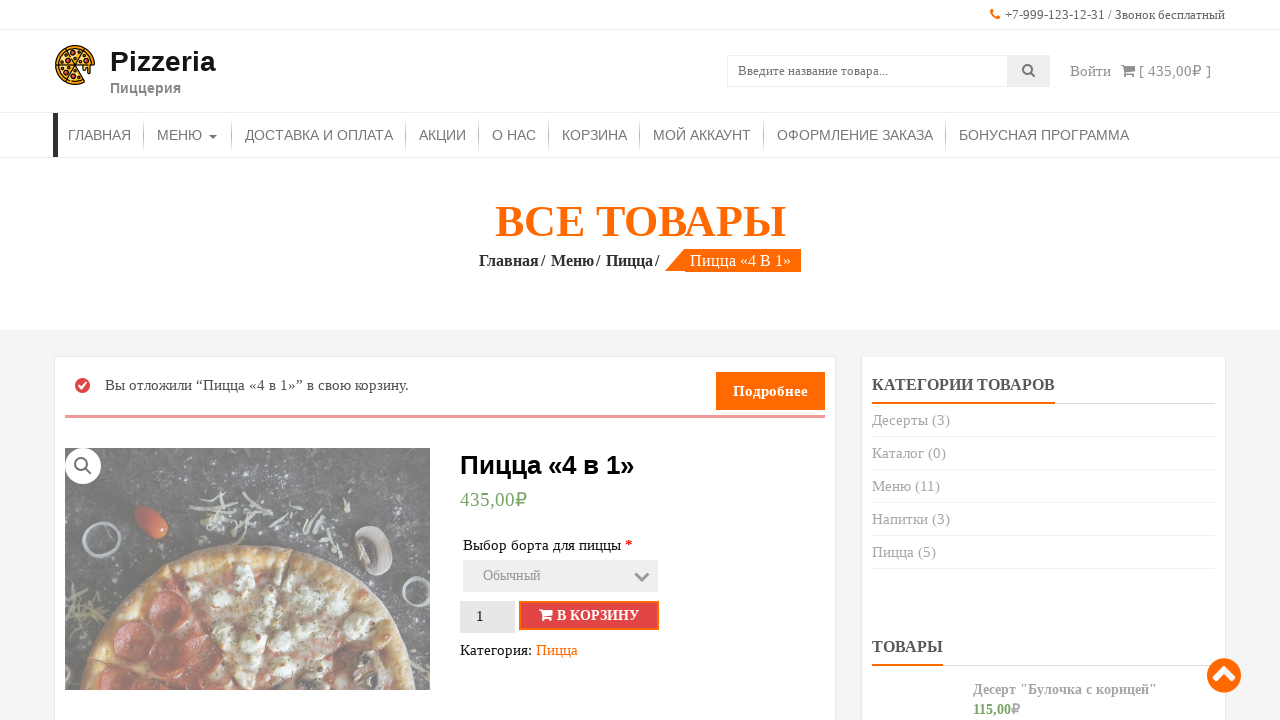

Clicked shopping cart icon to navigate to cart at (1128, 70) on xpath=//i[@class="fa fa-shopping-cart"]
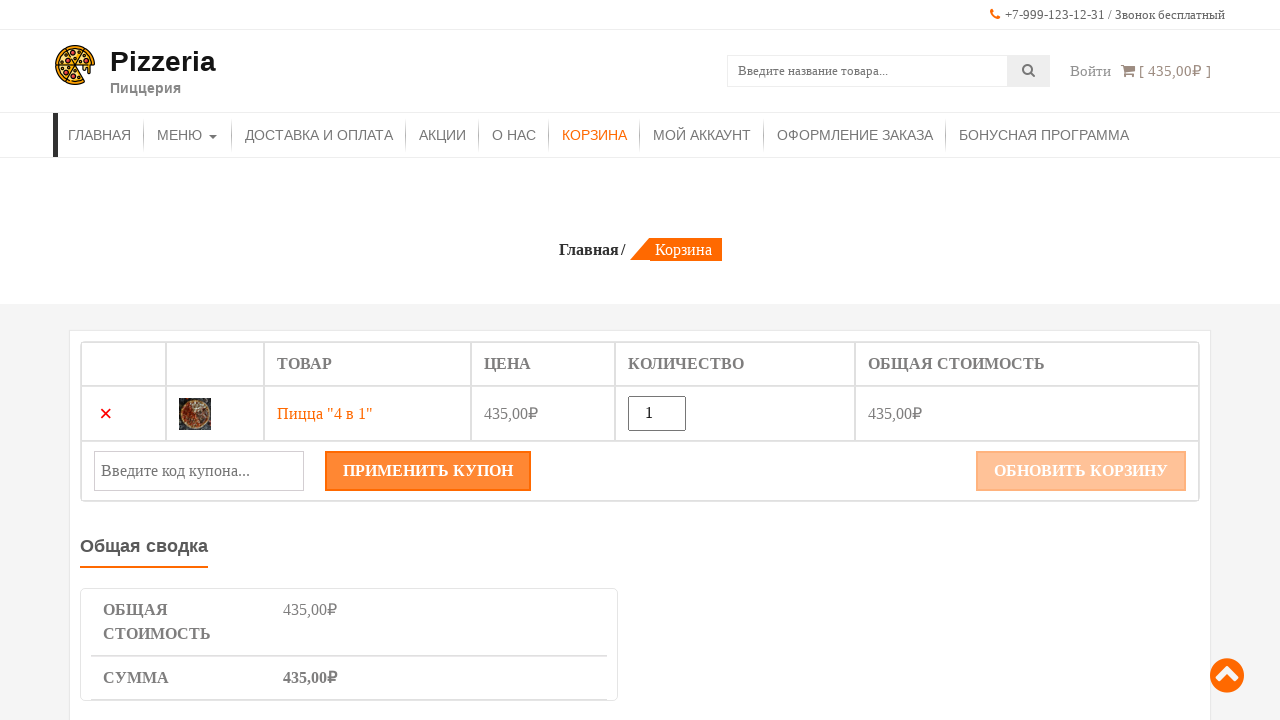

Waited for cart page to fully load (1500ms)
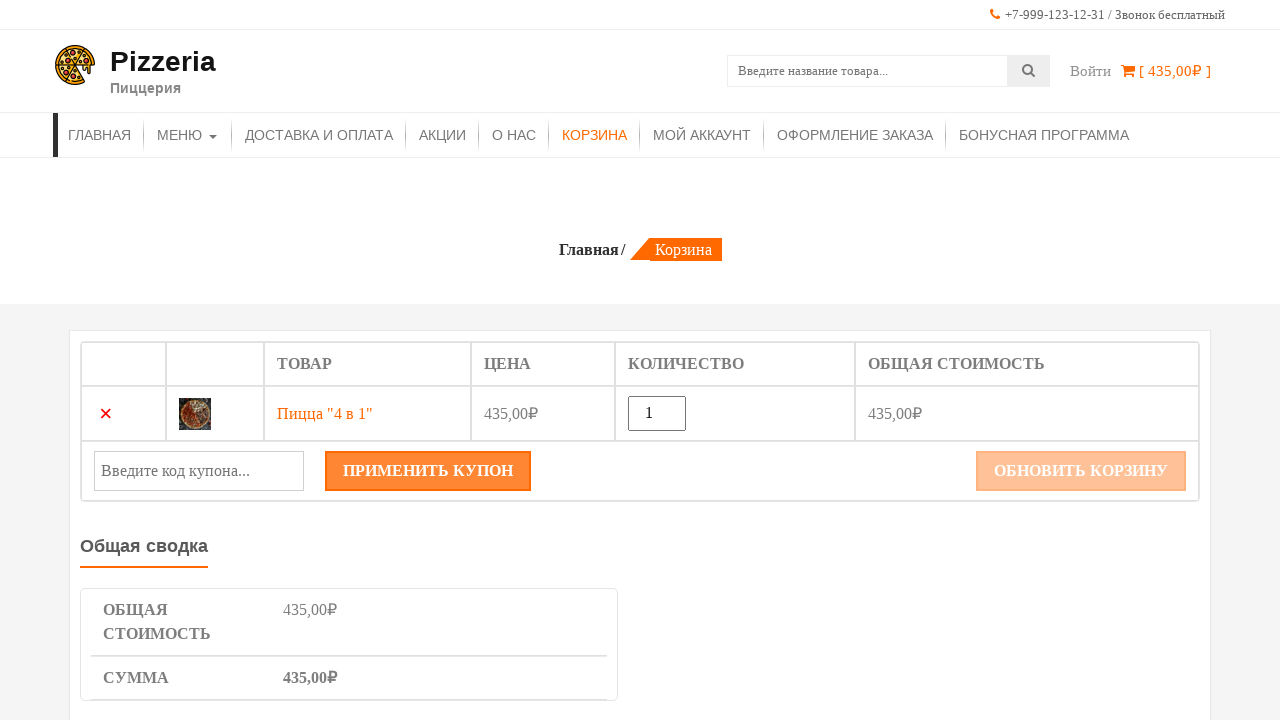

Filled coupon code field with 'GIVEMEHALYAVA' on xpath=//input[@name='coupon_code']
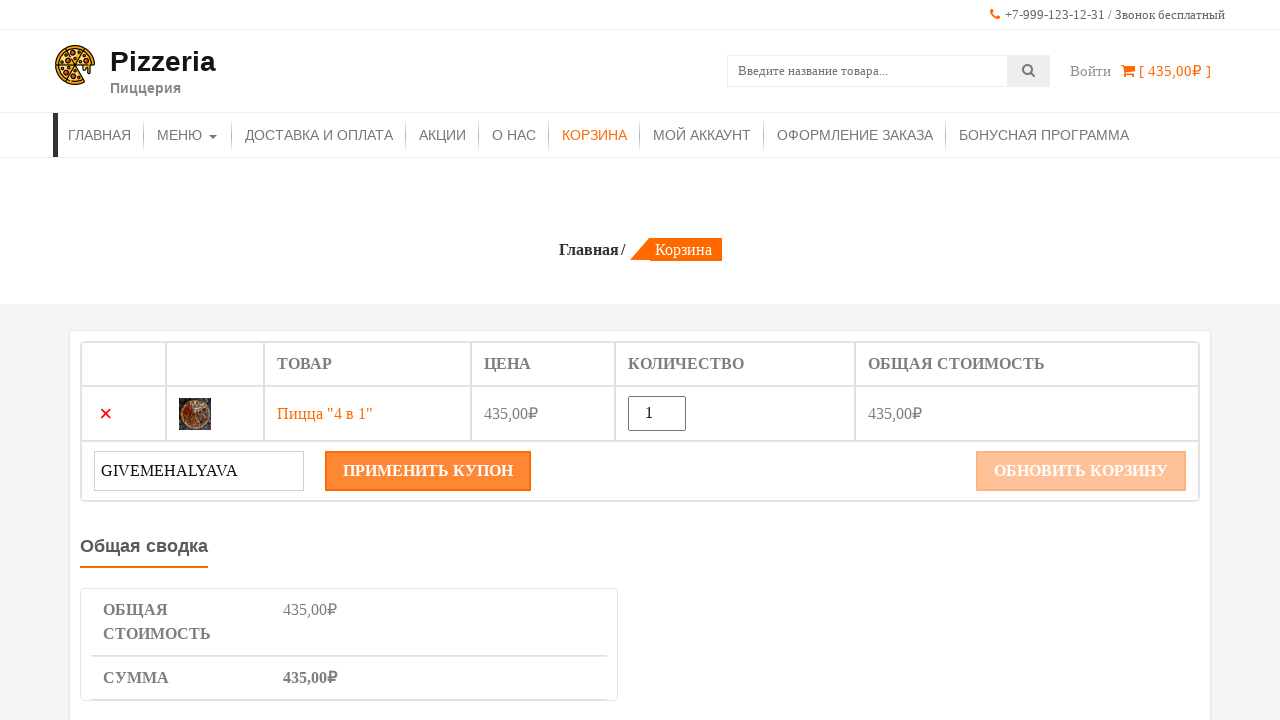

Clicked apply coupon button (request will be blocked) at (428, 471) on xpath=//button[@name='apply_coupon']
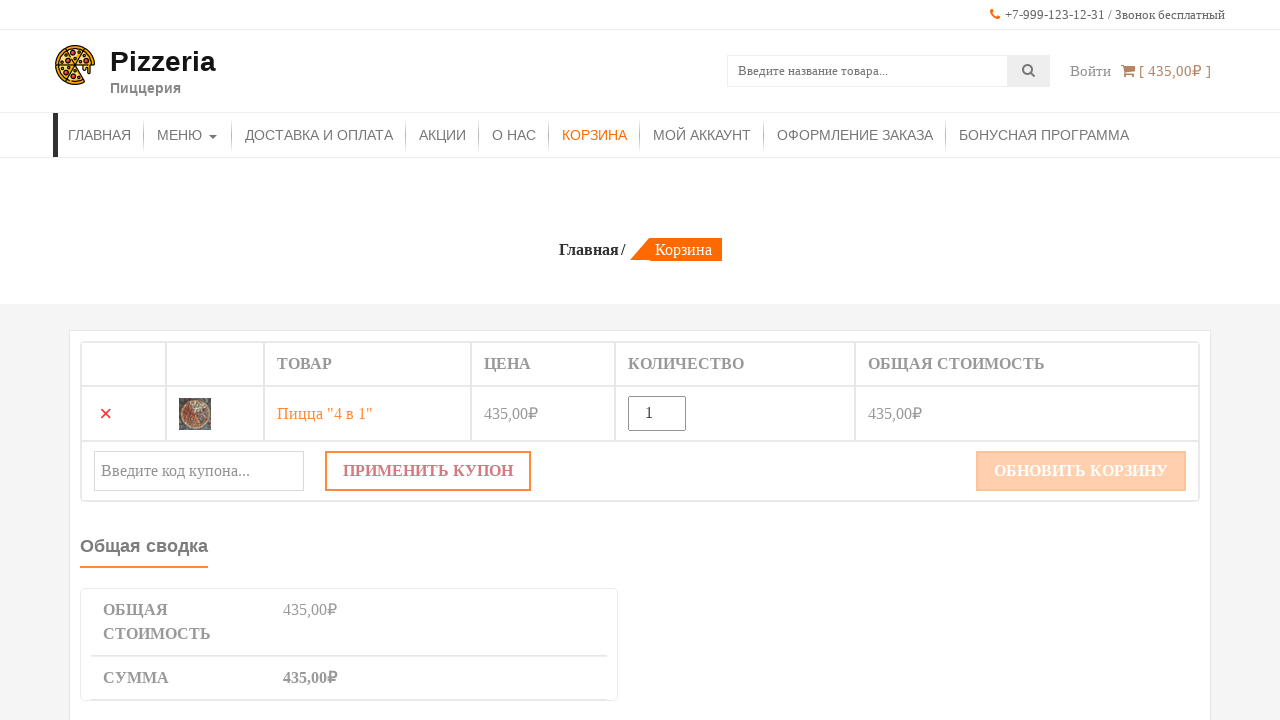

Waited 2000ms to observe blocked coupon application result
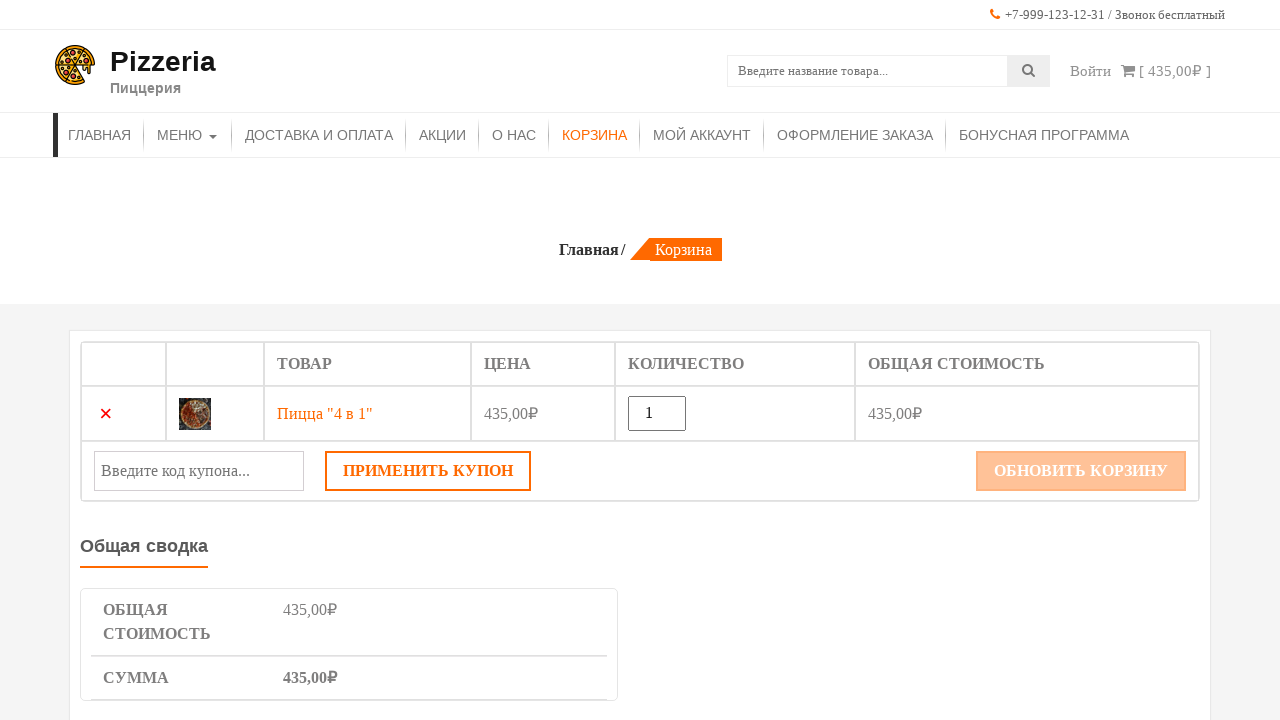

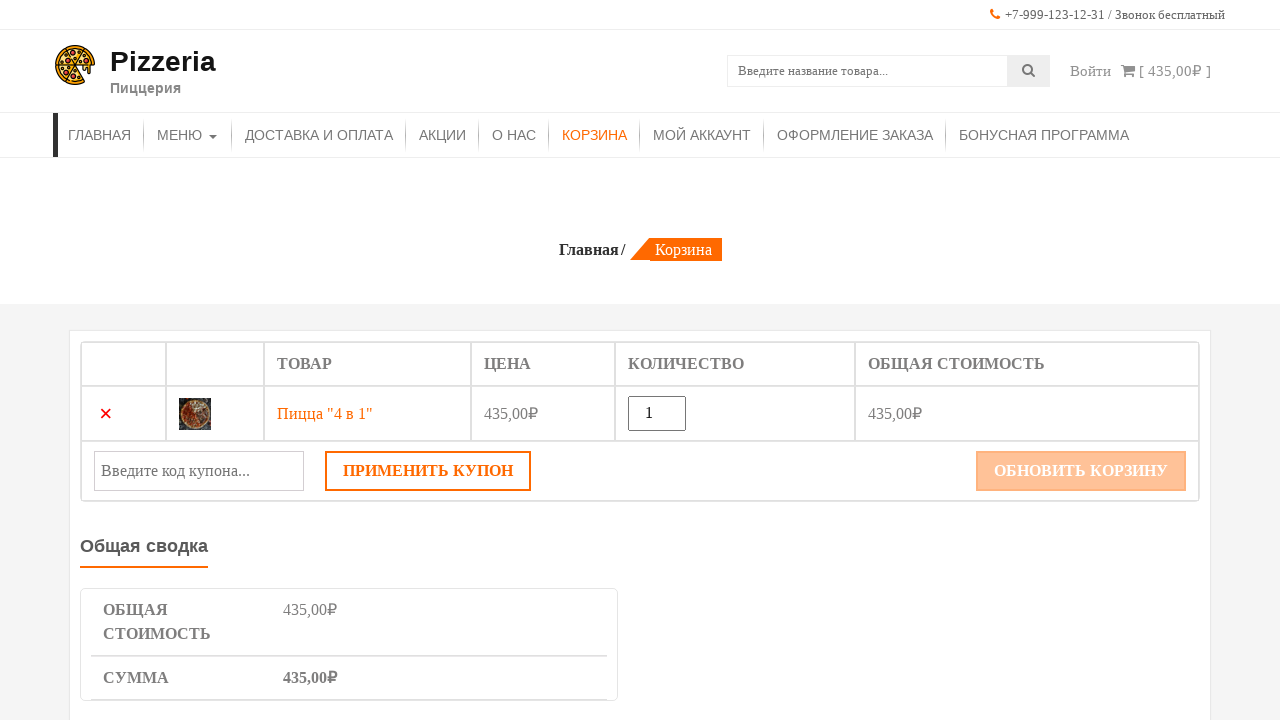